Tests that the contact form validates required fields by attempting to submit with empty and partial form data.

Starting URL: https://kaza.ooo

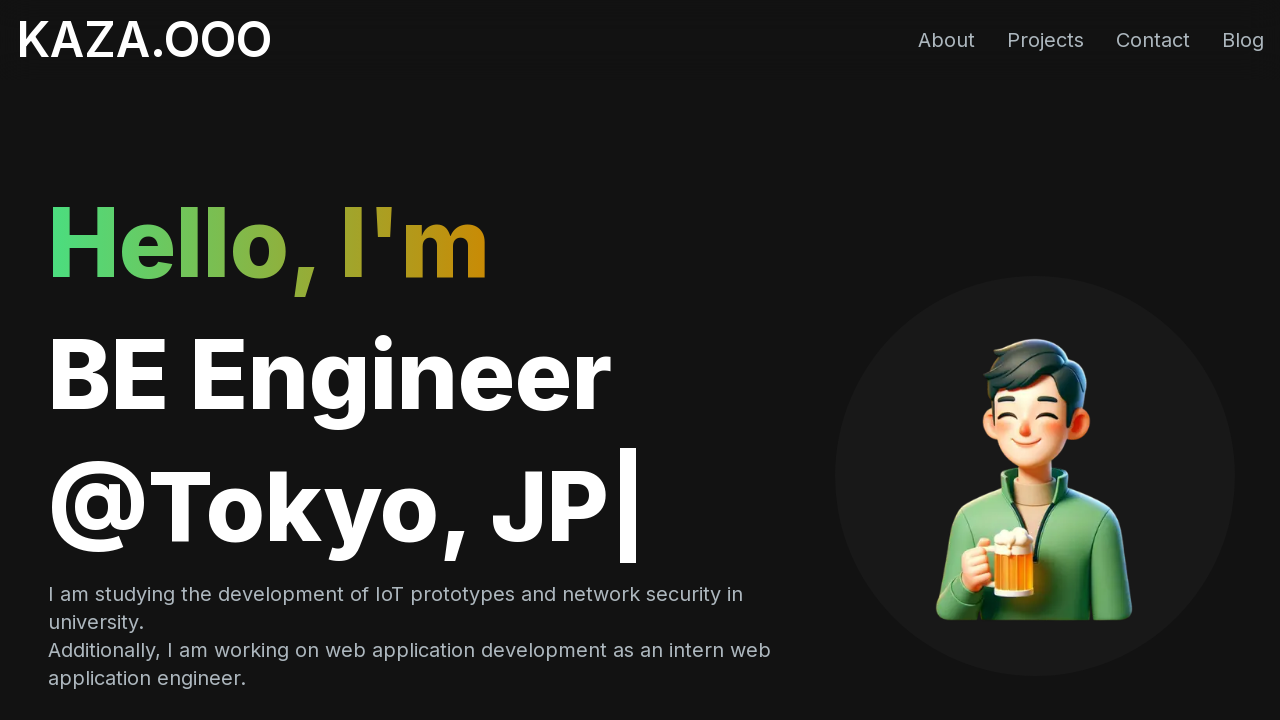

Clicked Contact link to scroll to contact section at (1153, 40) on internal:role=link[name="Contact"i]
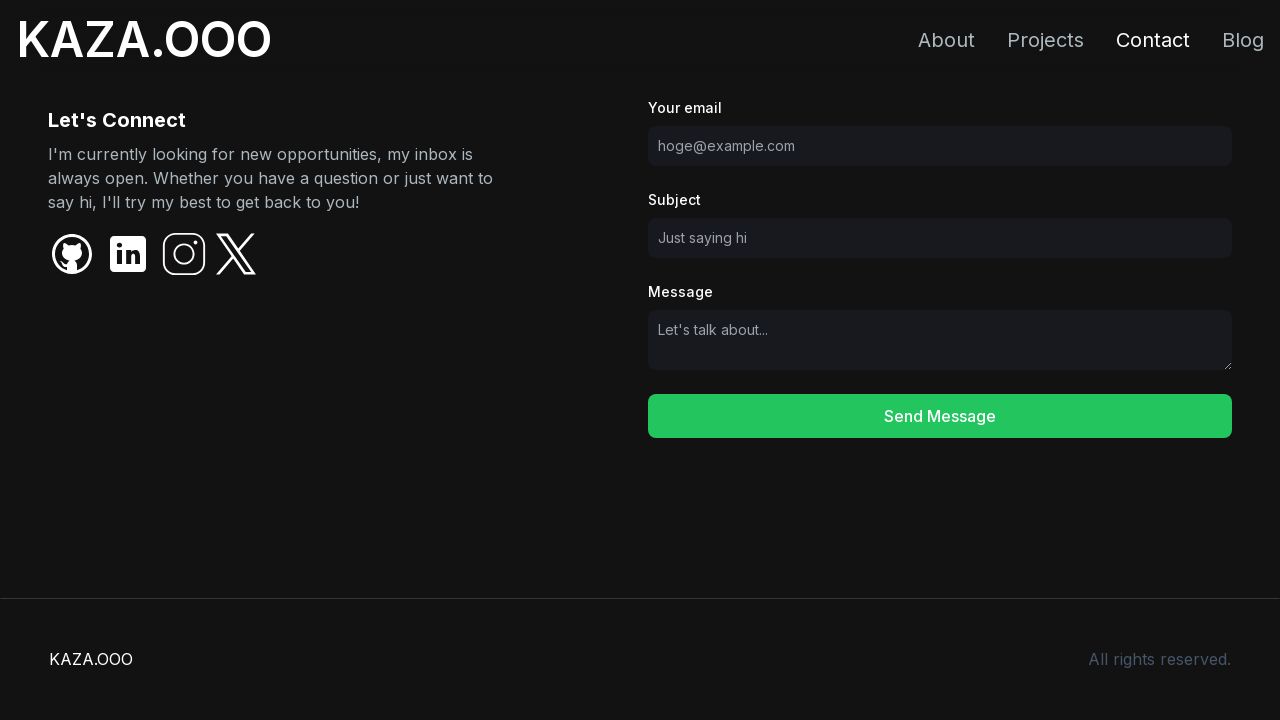

Contact section became visible
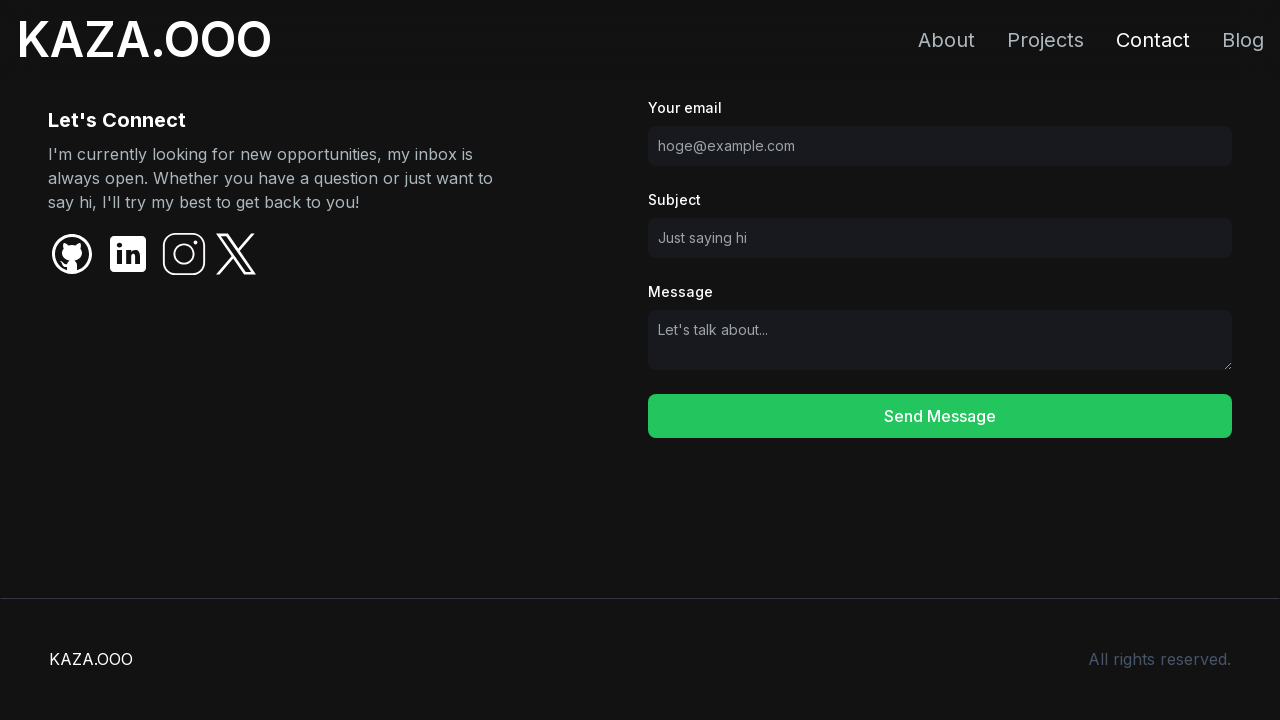

Located email input field
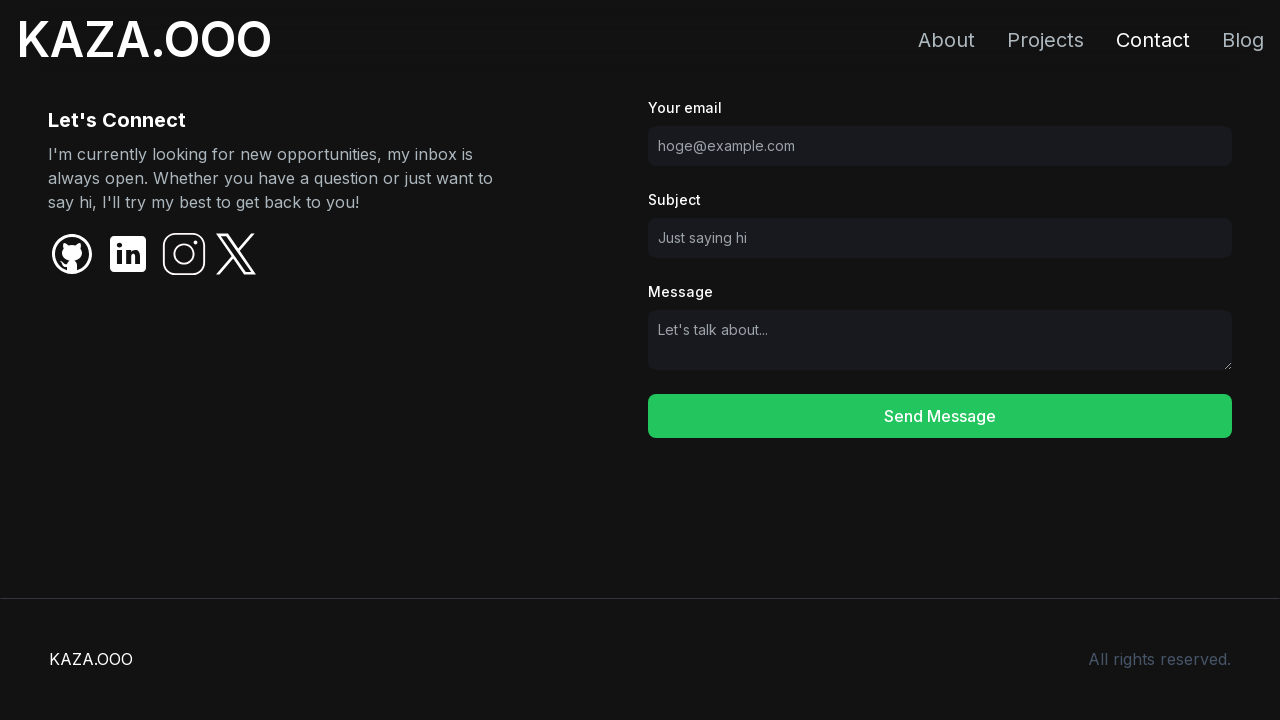

Located subject input field
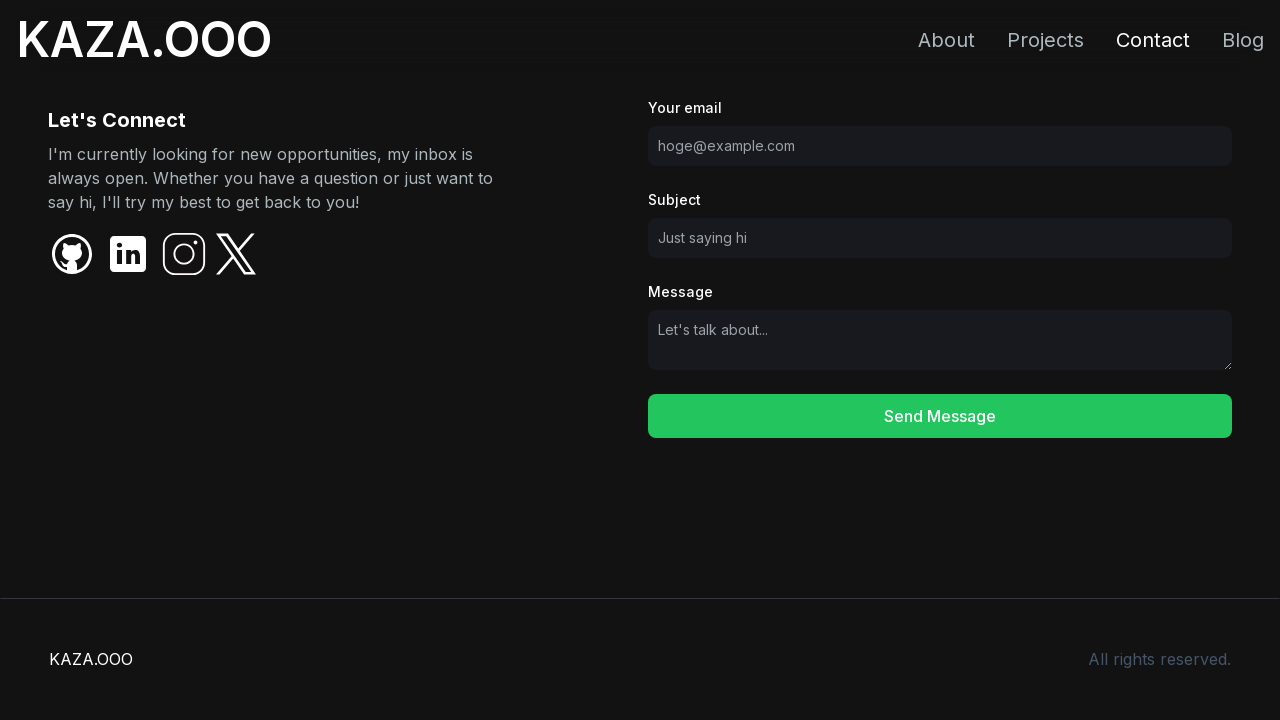

Located Send Message button
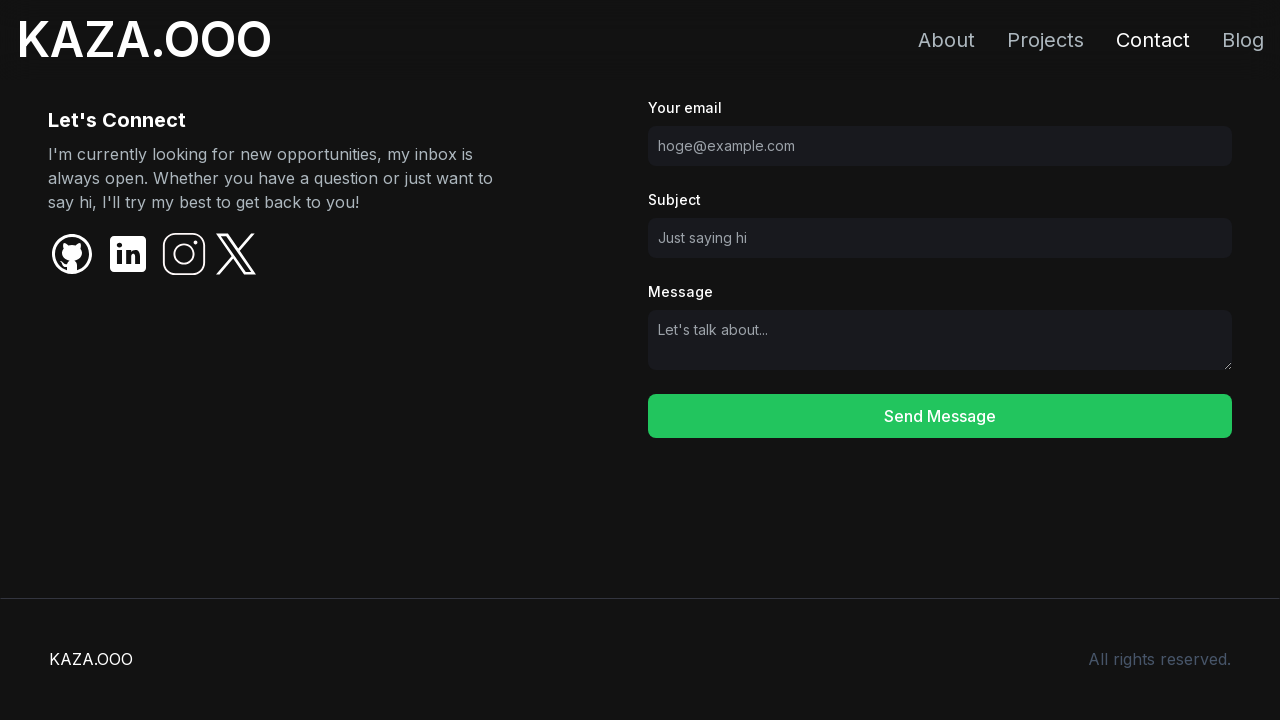

Attempted to submit empty contact form at (940, 416) on internal:role=button[name="Send Message"i]
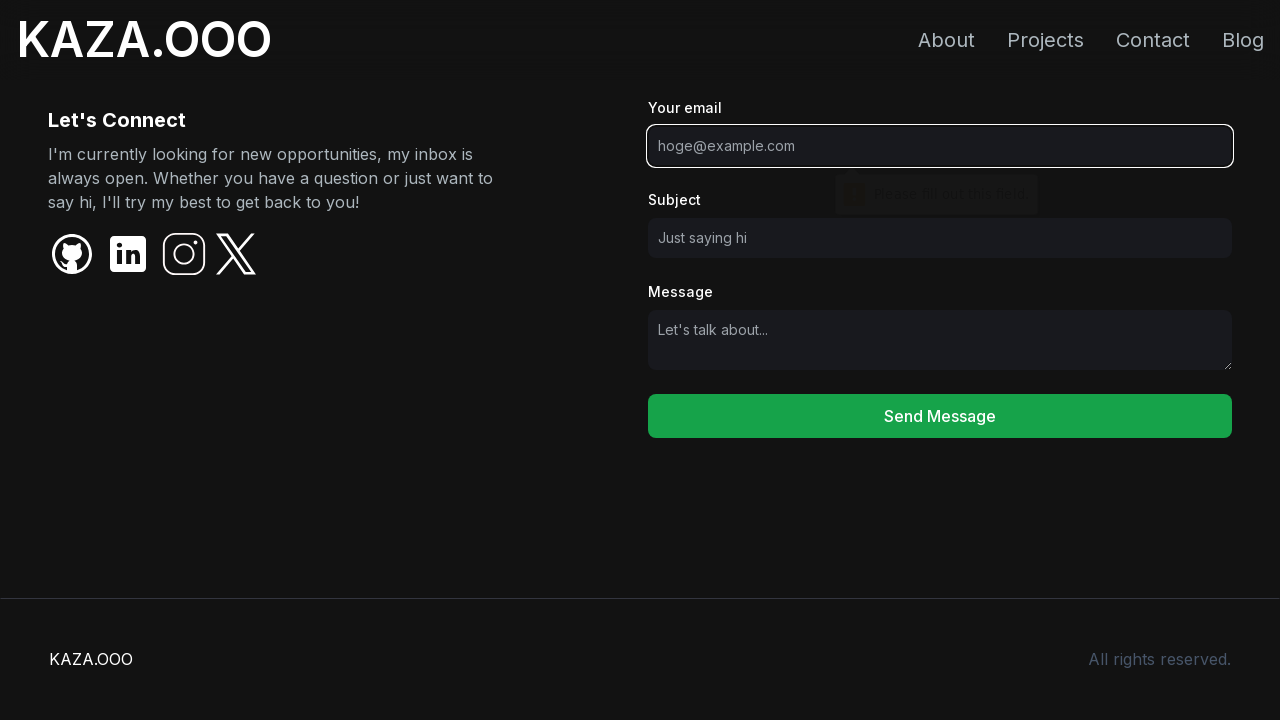

Filled email field with 'test@example.com' on internal:label="Your email"i
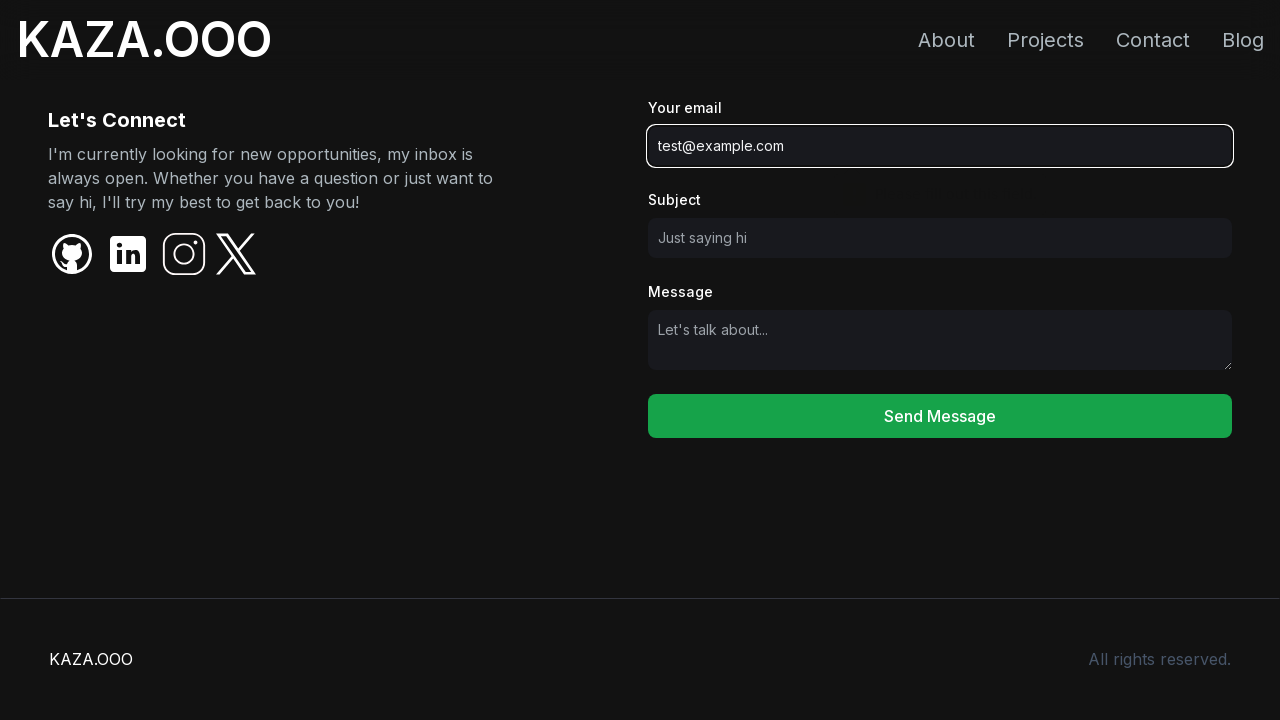

Attempted to submit form with only email field filled at (940, 416) on internal:role=button[name="Send Message"i]
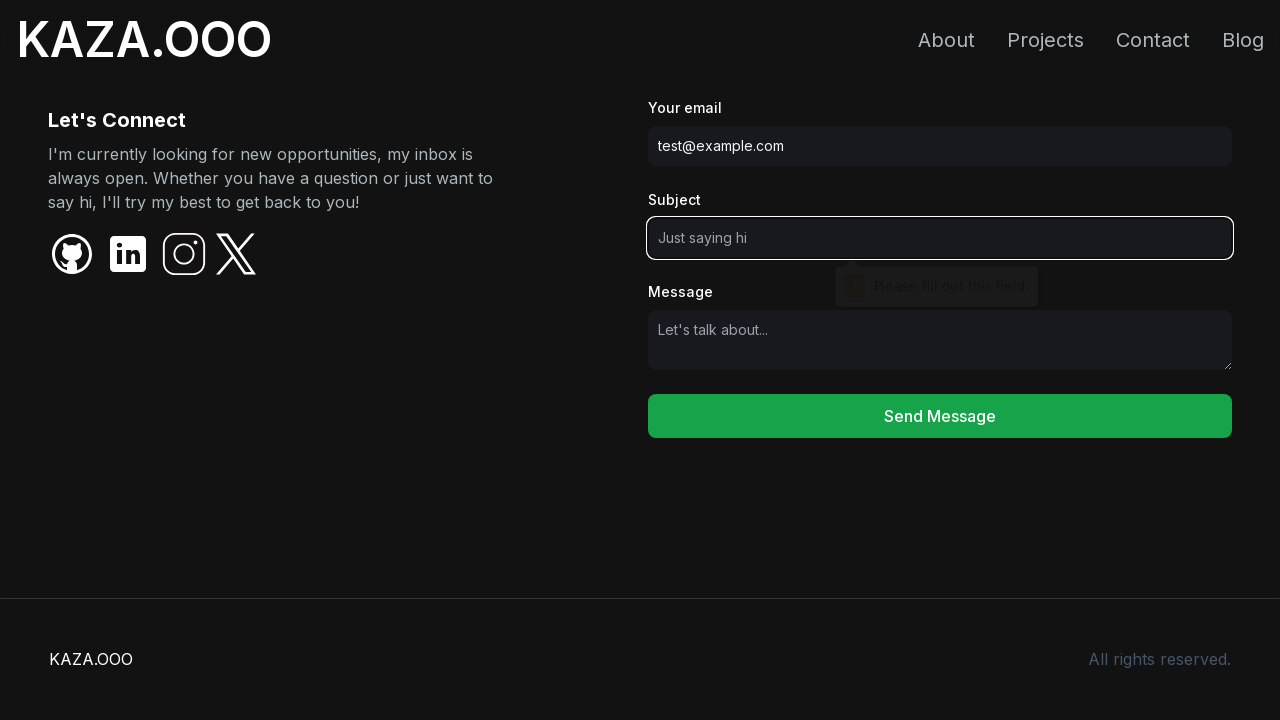

Cleared email field on internal:label="Your email"i
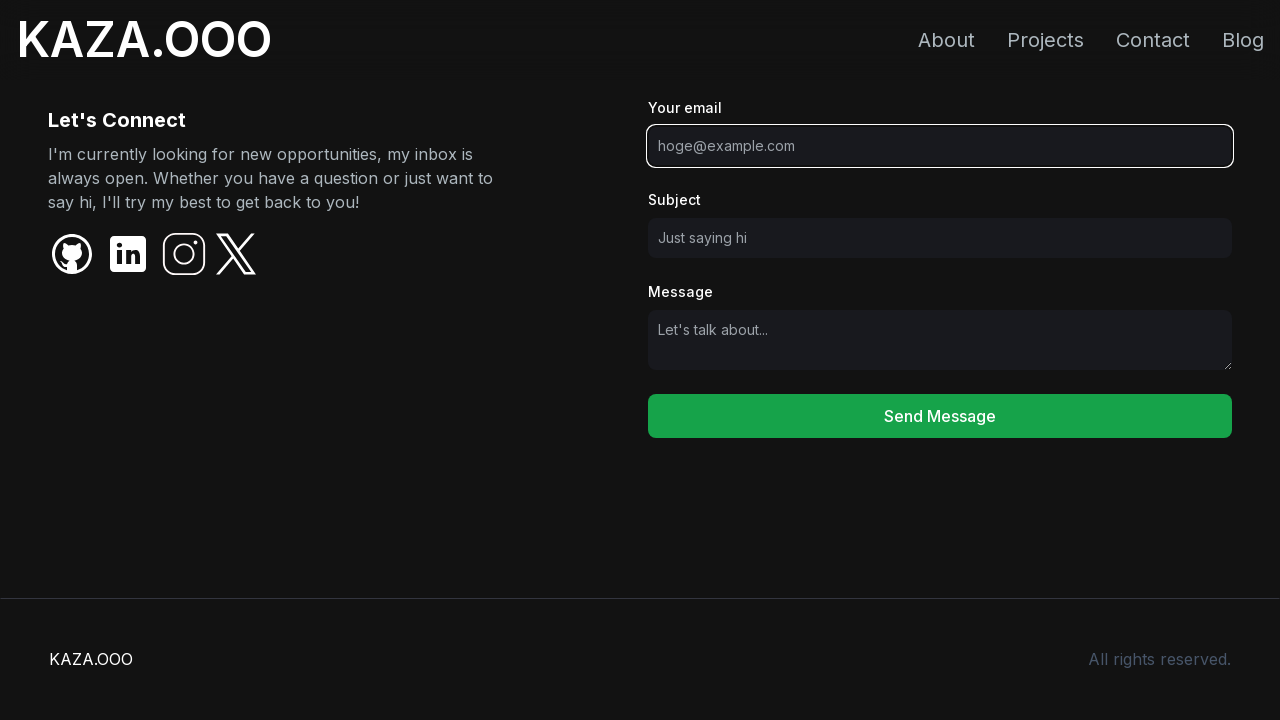

Filled subject field with 'Test Subject' on internal:label="Subject"i
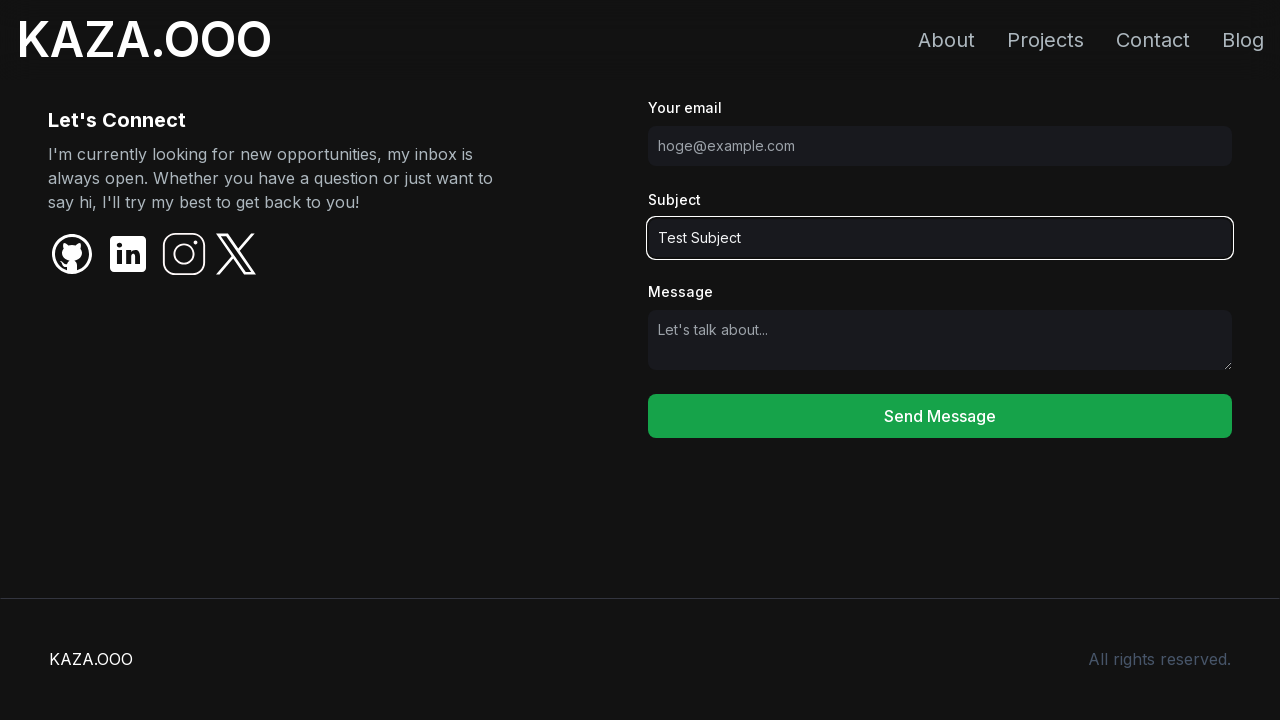

Attempted to submit form with only subject field filled at (940, 416) on internal:role=button[name="Send Message"i]
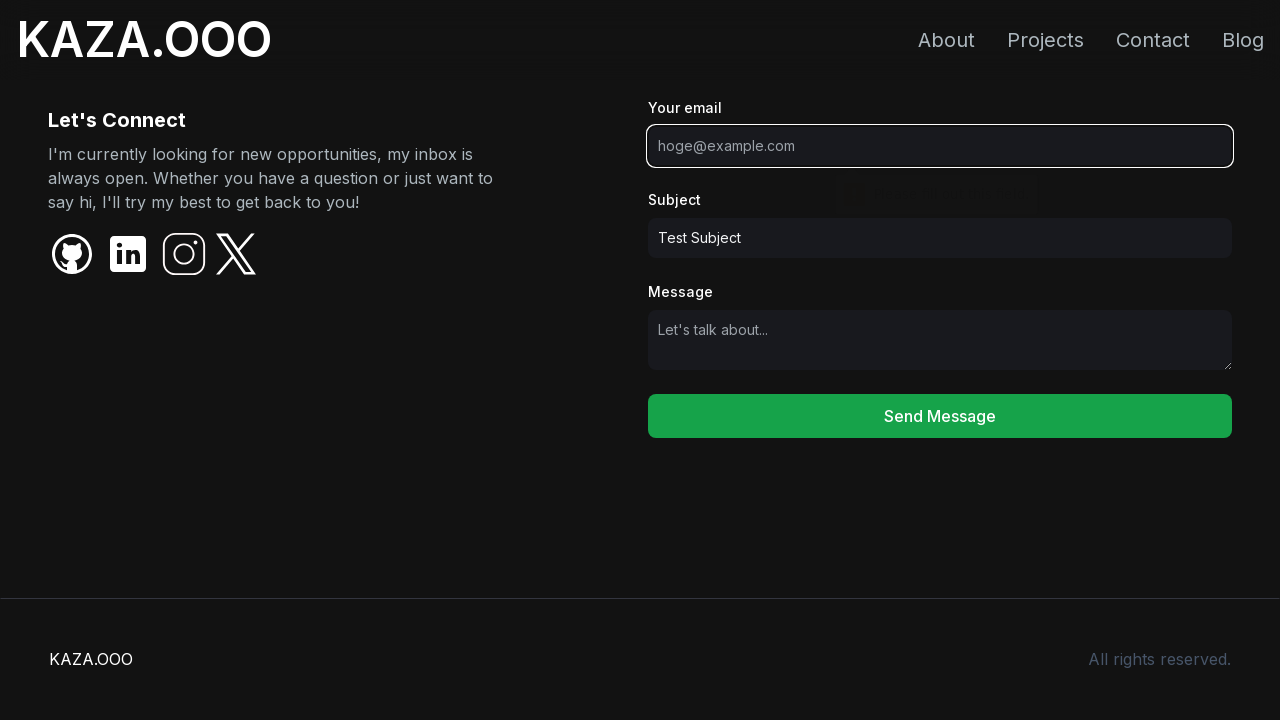

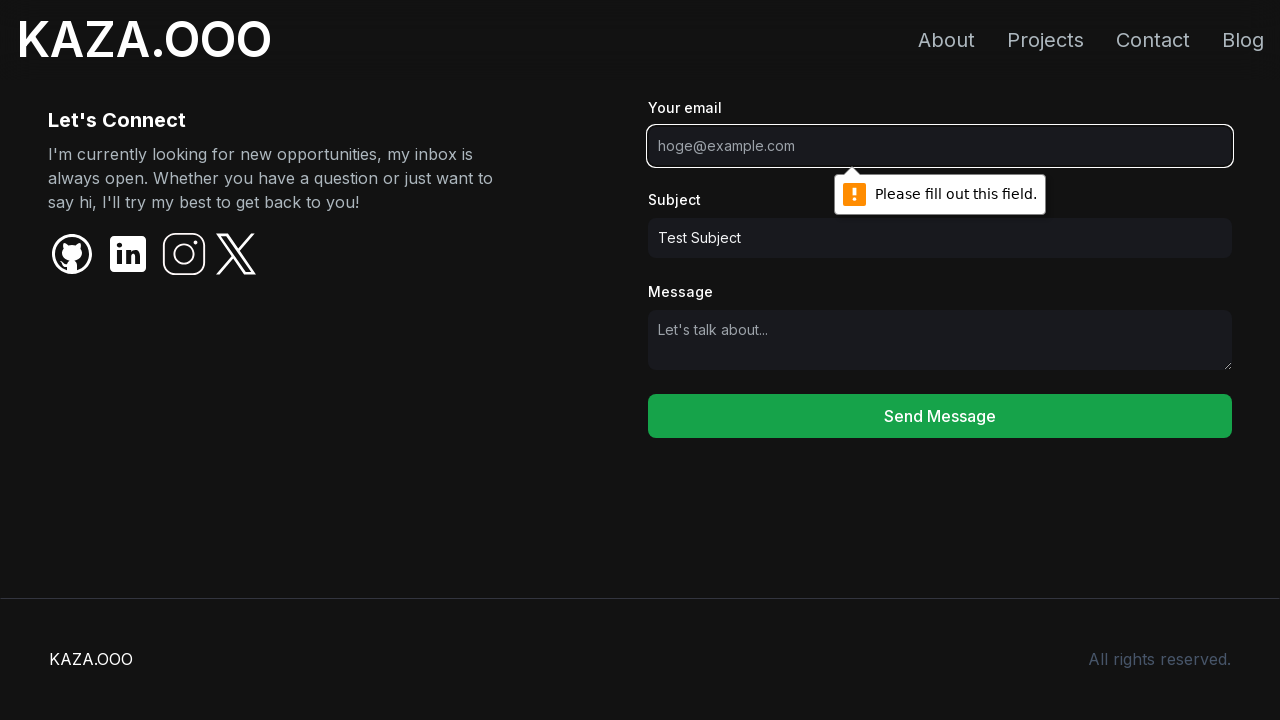